Automates searching for wild variety SNP data by selecting wild crop type, clicking the wild gene SNP radio button, selecting dropdowns, entering a gene ID, and submitting the search form on the ICRISAT CicerSeq database.

Starting URL: https://cegresources.icrisat.org/cicerseq/?page_id=3605

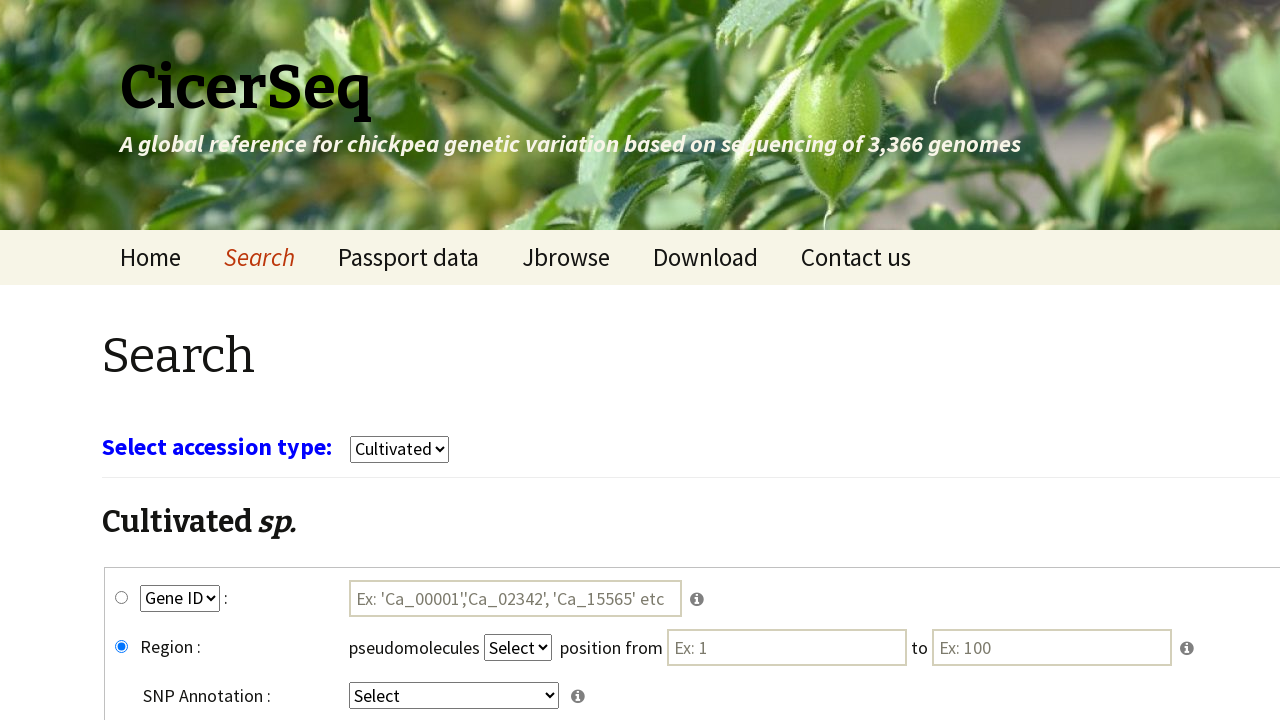

Waited for page to load (networkidle state)
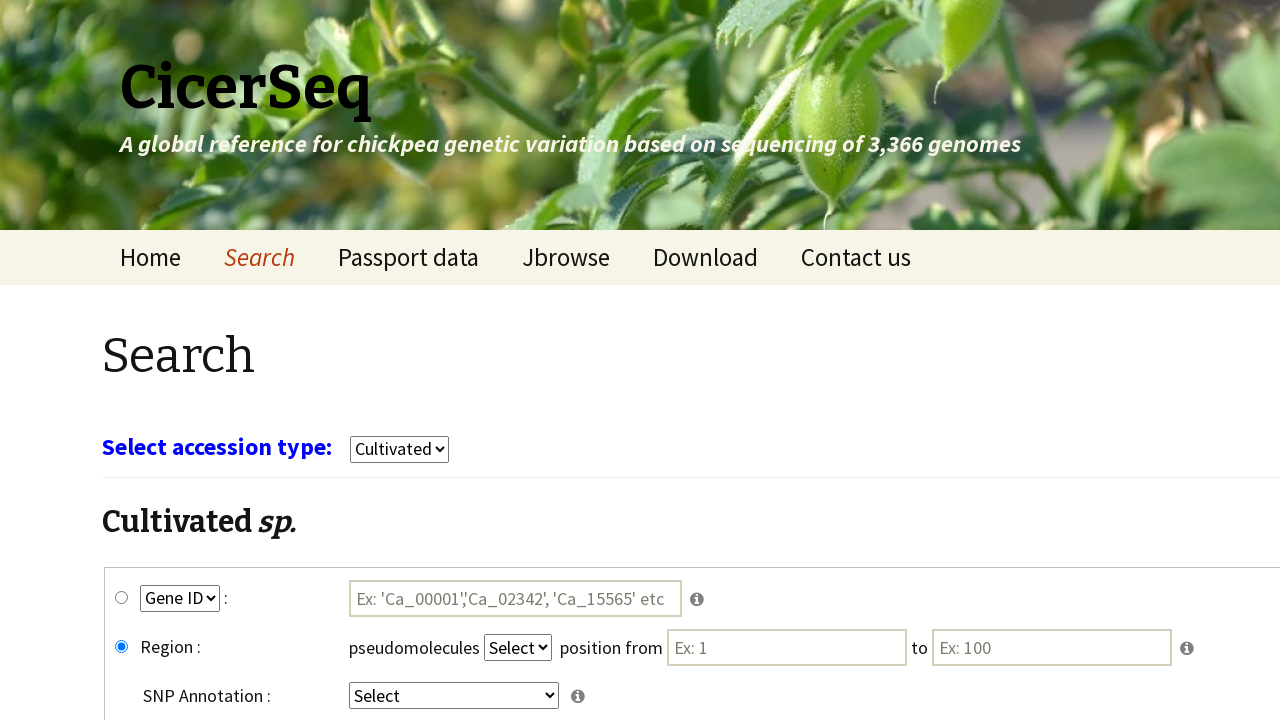

Selected 'wild' from crop type dropdown on select[name='select_crop']
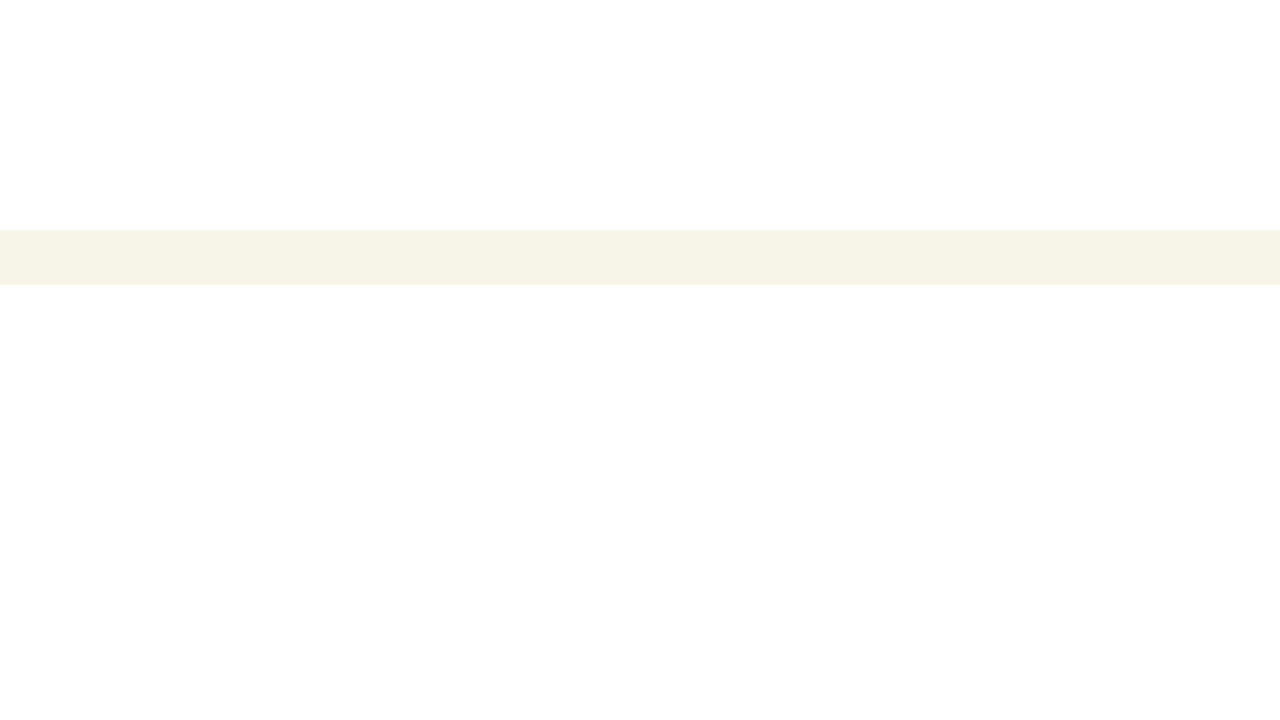

Clicked wild gene SNP radio button at (122, 448) on #wgene_snp
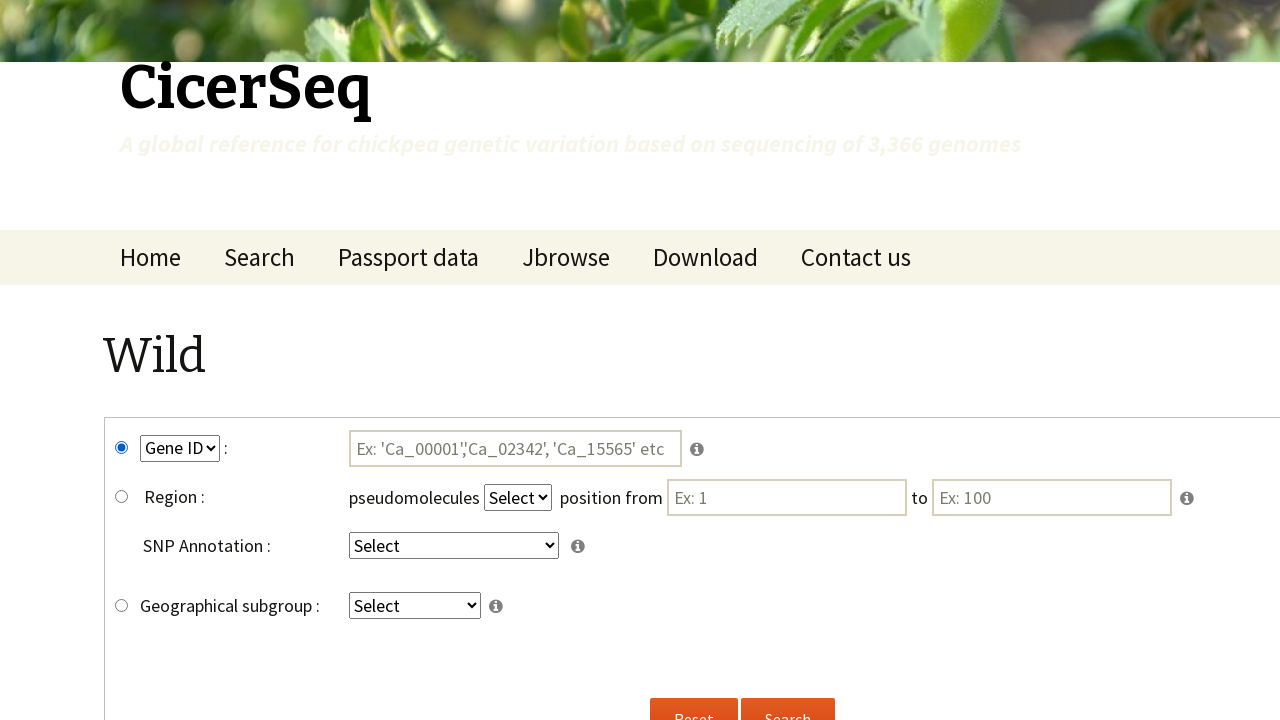

Selected 'GeneID' from key2 dropdown on select[name='key2']
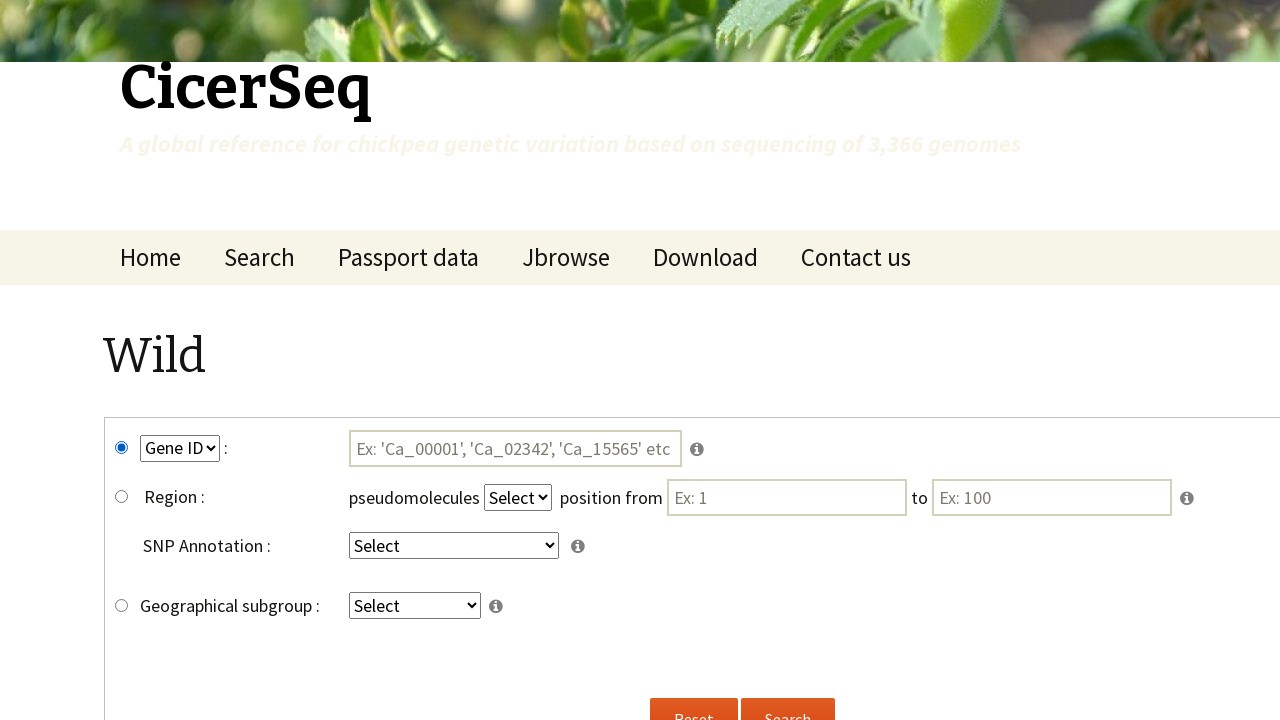

Selected 'intergenic' from key4 dropdown on select[name='key4']
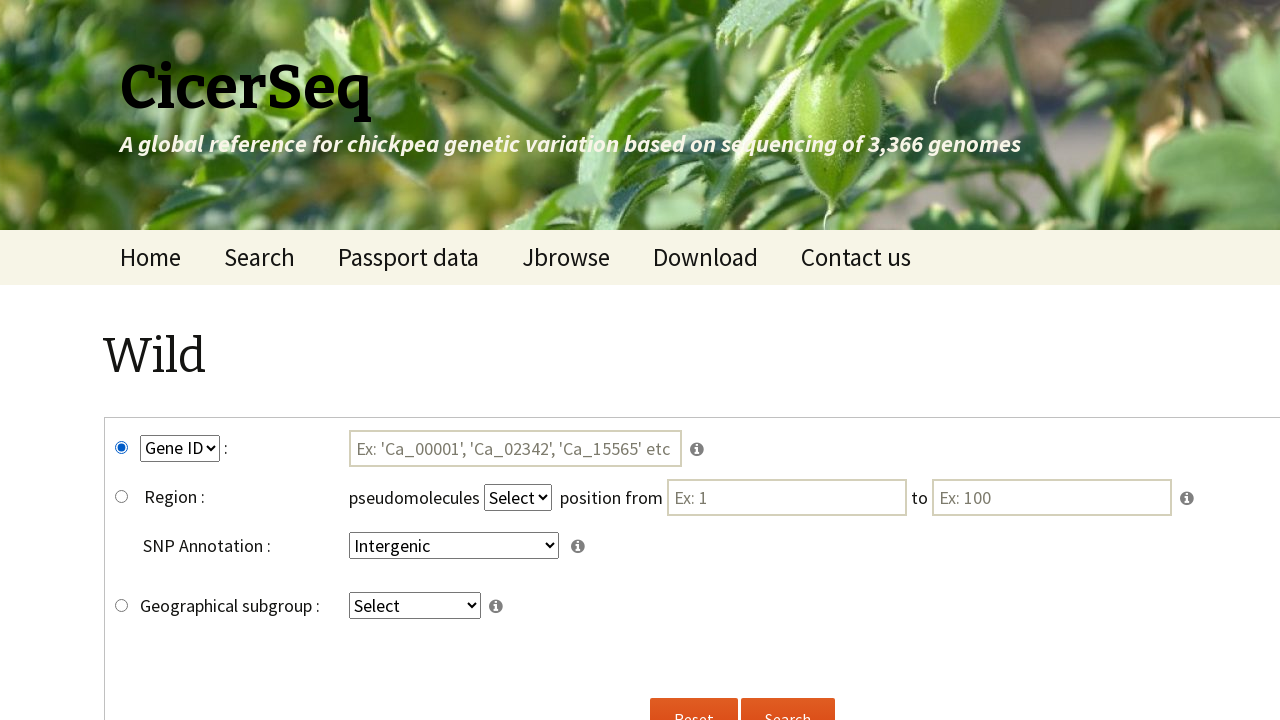

Entered gene ID 'Ca_00004' in search field on #tmp3
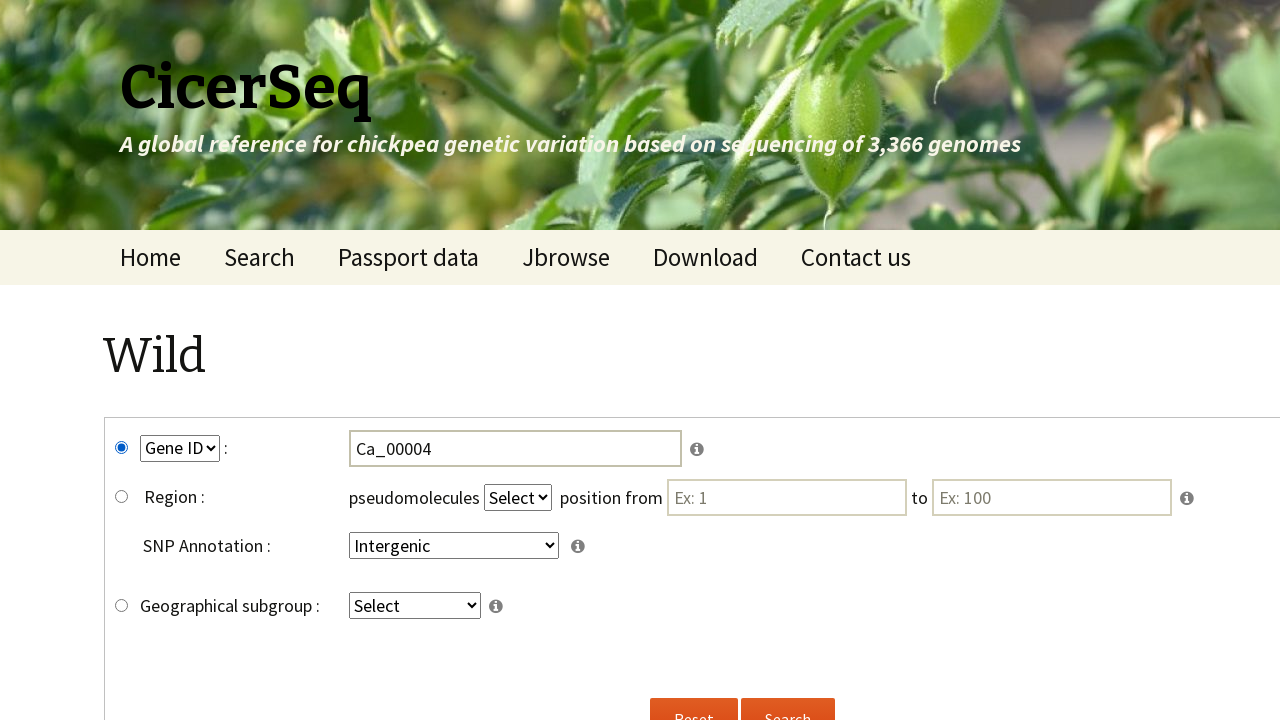

Clicked wild search submit button at (788, 698) on input[name='submitw']
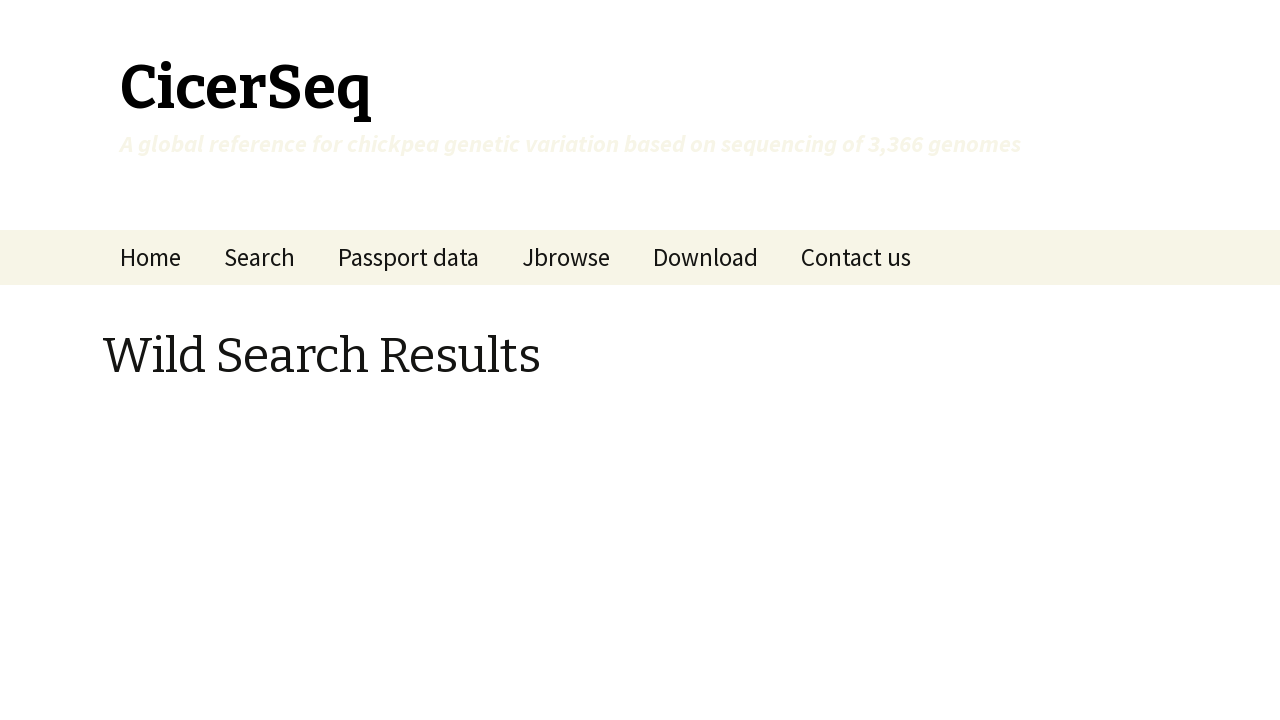

Waited 5 seconds for search results to load
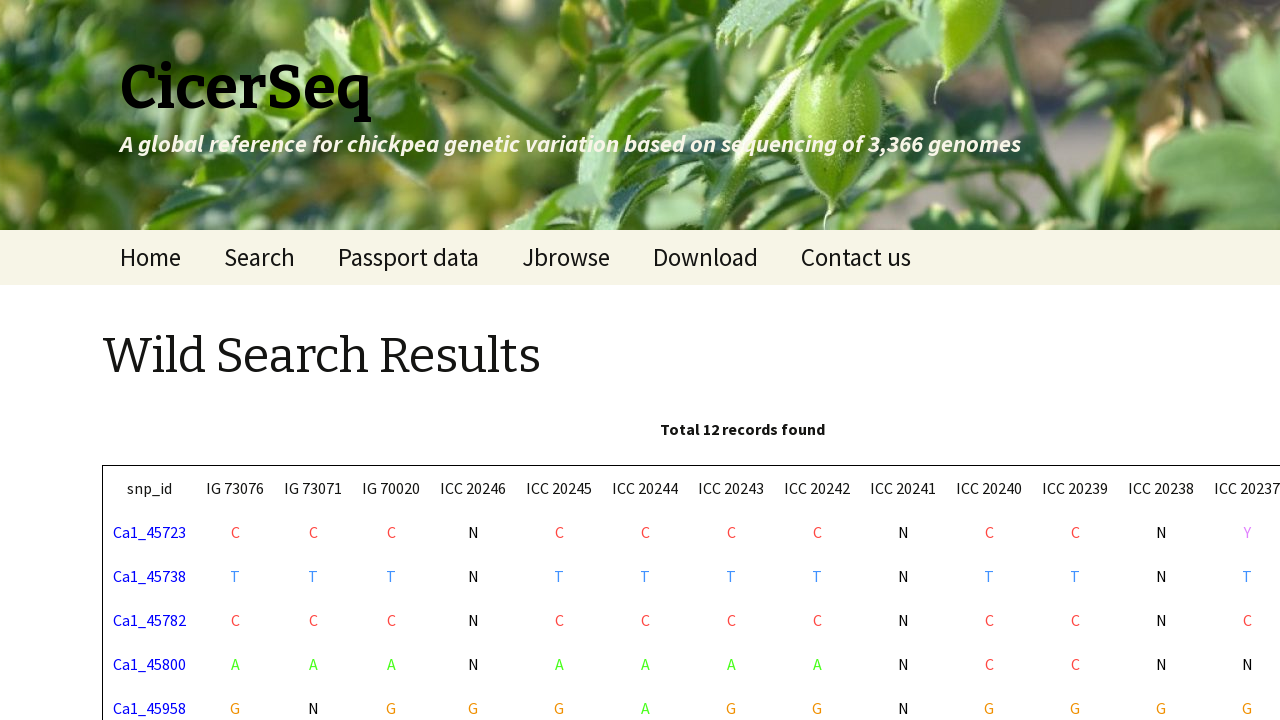

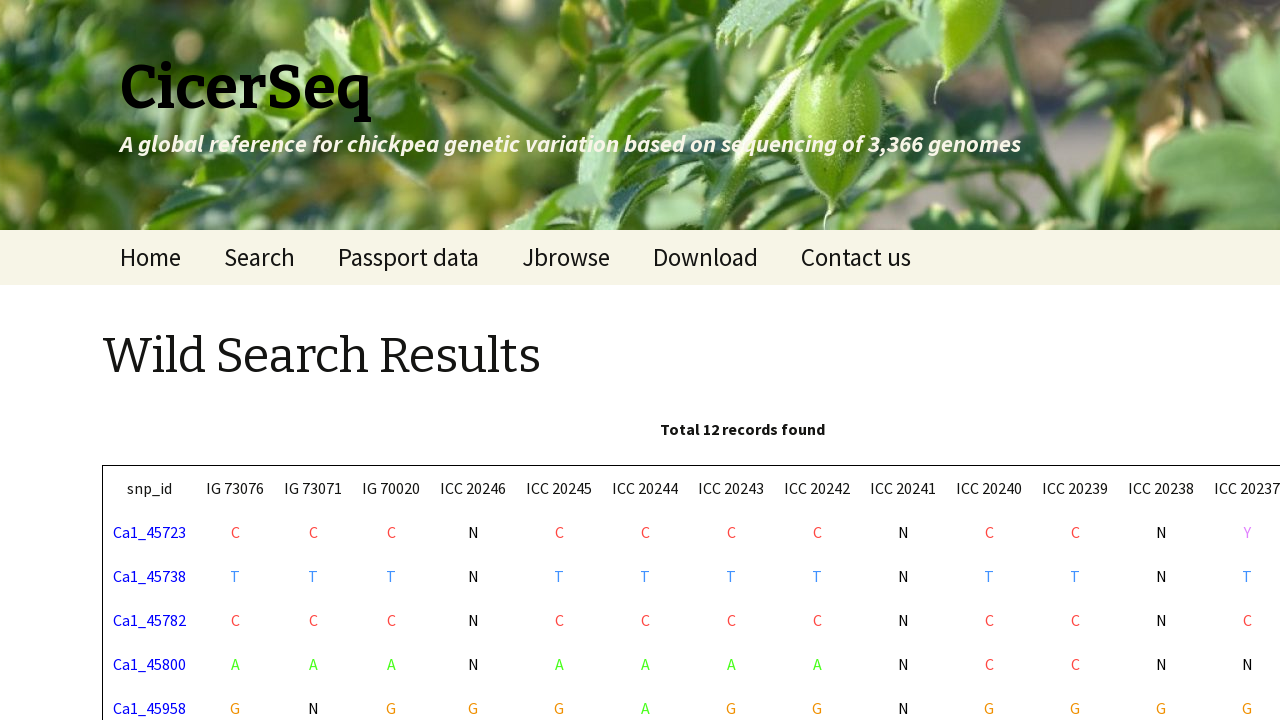